Tests handling of JavaScript confirm dialog by clicking a button that triggers an alert, dismissing the dialog, and verifying the result message is displayed

Starting URL: https://www.w3schools.com/js/tryit.asp?filename=tryjs_confirm

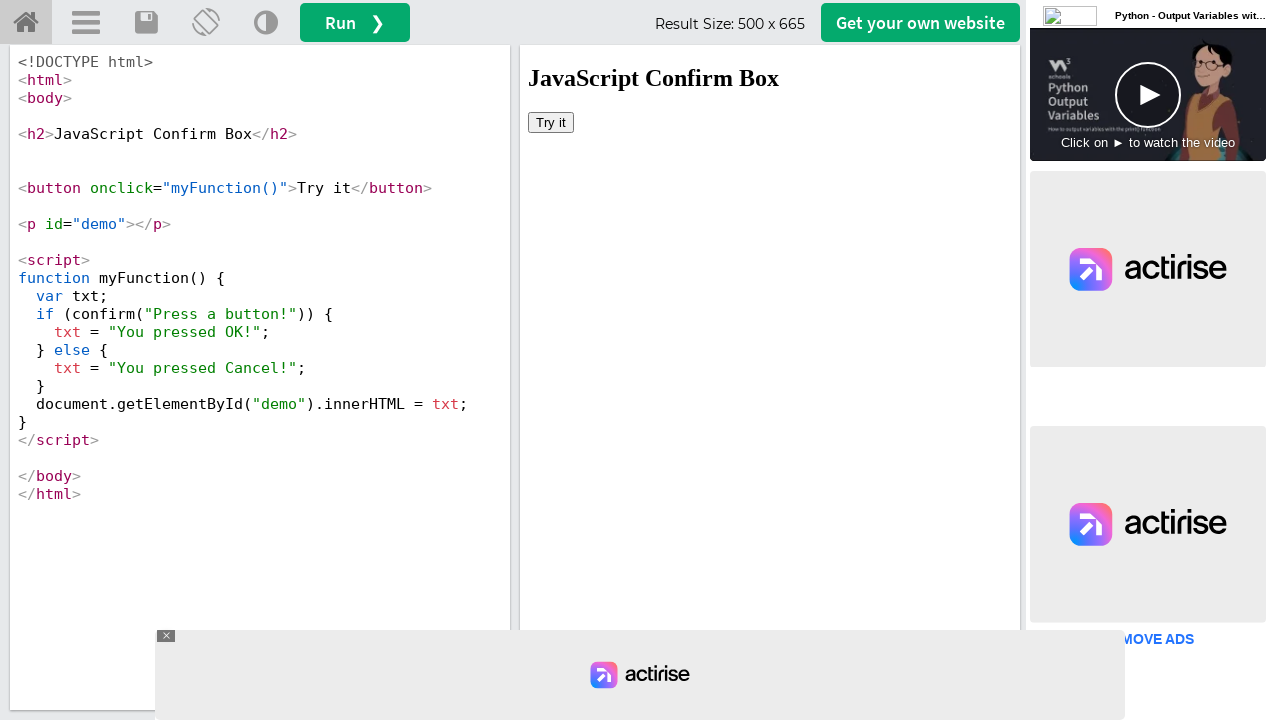

Set up dialog handler to dismiss the confirm dialog
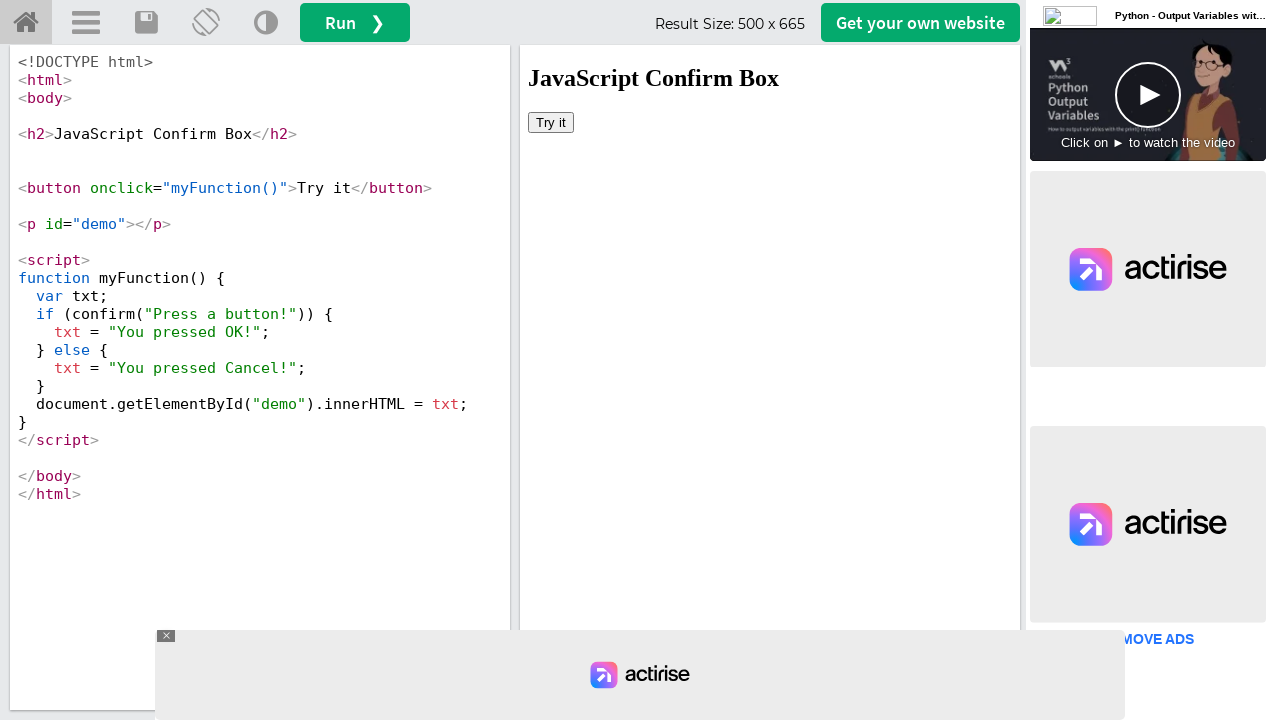

Clicked the 'Try it' button to trigger the confirm dialog at (551, 122) on xpath=//iframe[@id='iframeResult'] >> internal:control=enter-frame >> xpath=//bu
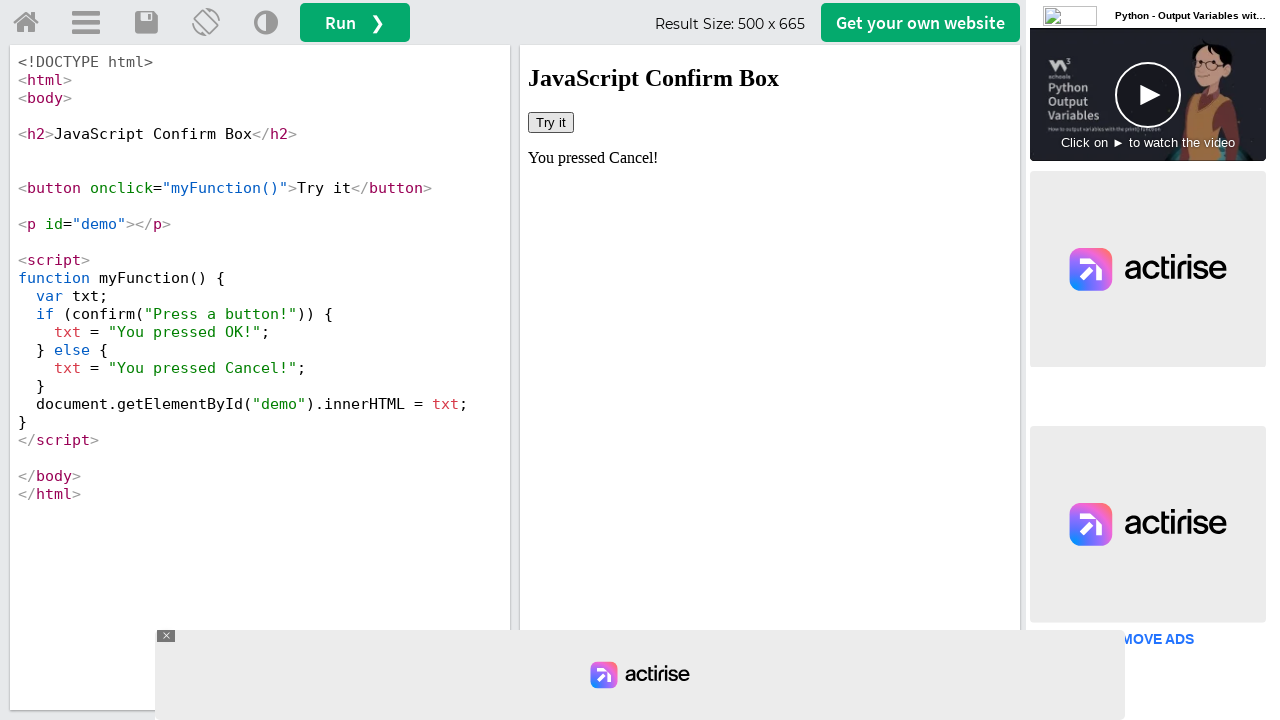

Result message is now displayed after dismissing the dialog
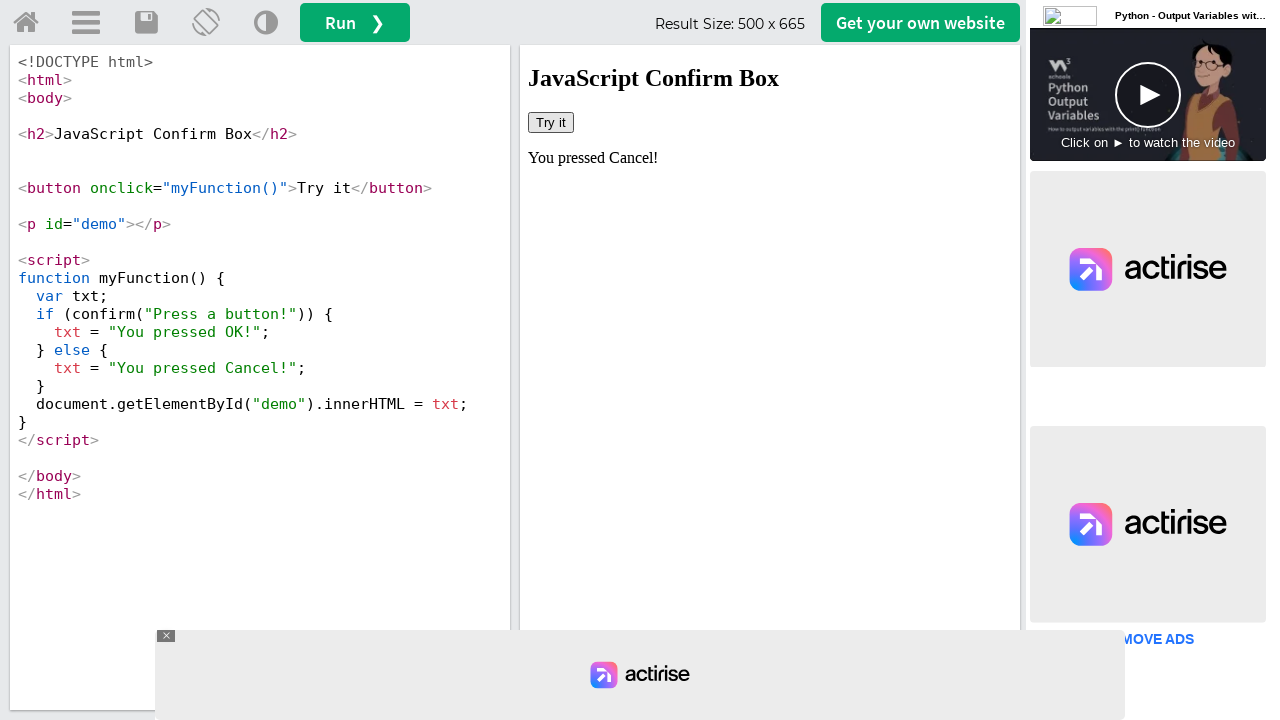

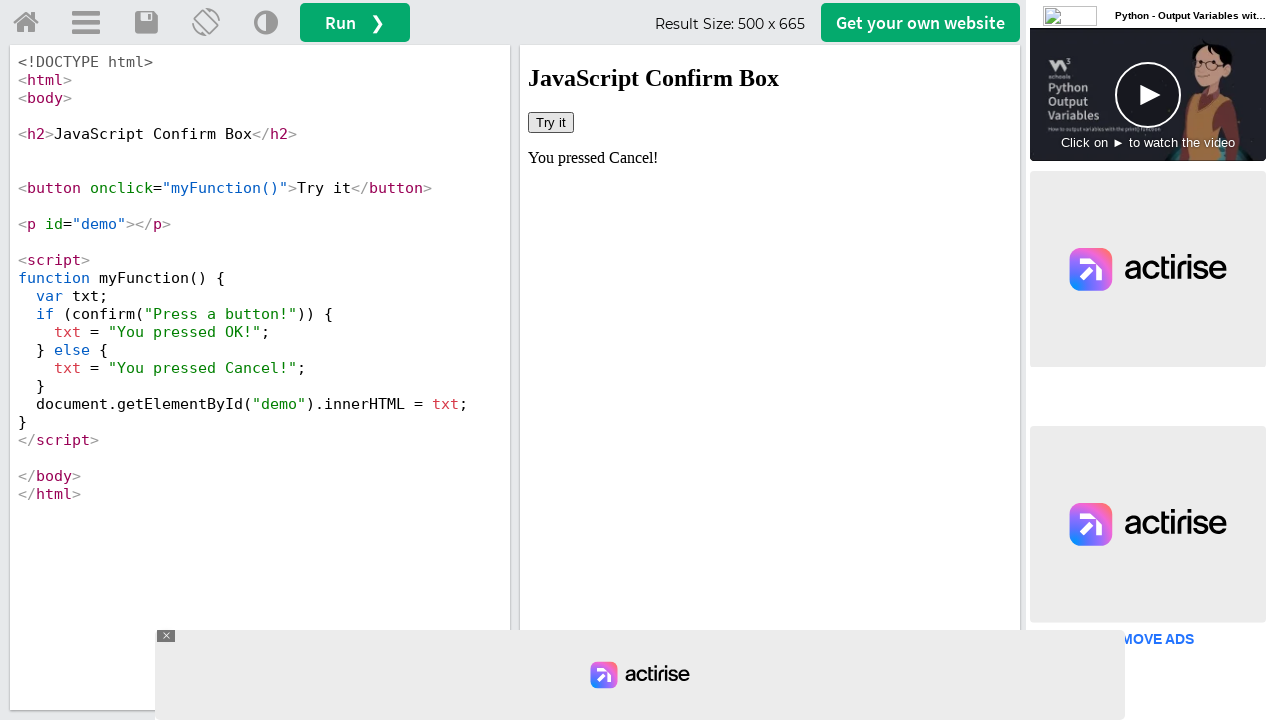